Tests navigation on the Advantage Online Shopping homepage by clicking on a random product category from the product section.

Starting URL: https://www.advantageonlineshopping.com/#/

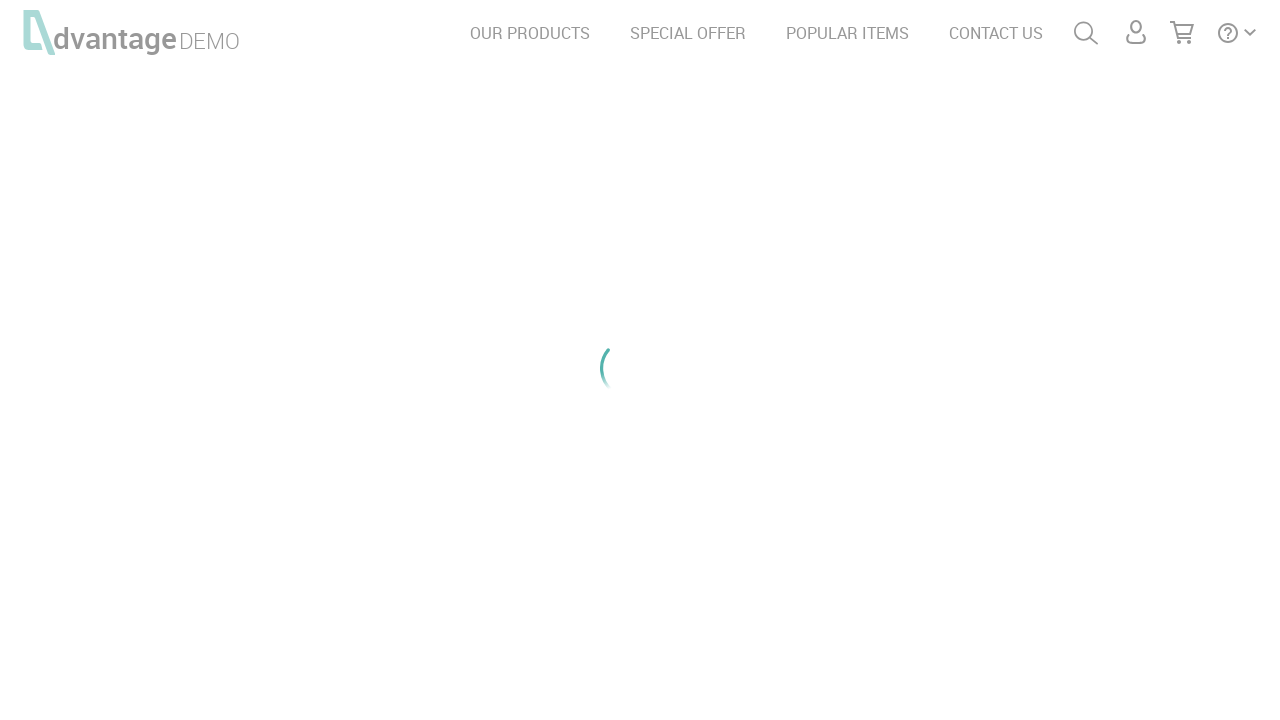

Product section loaded on homepage
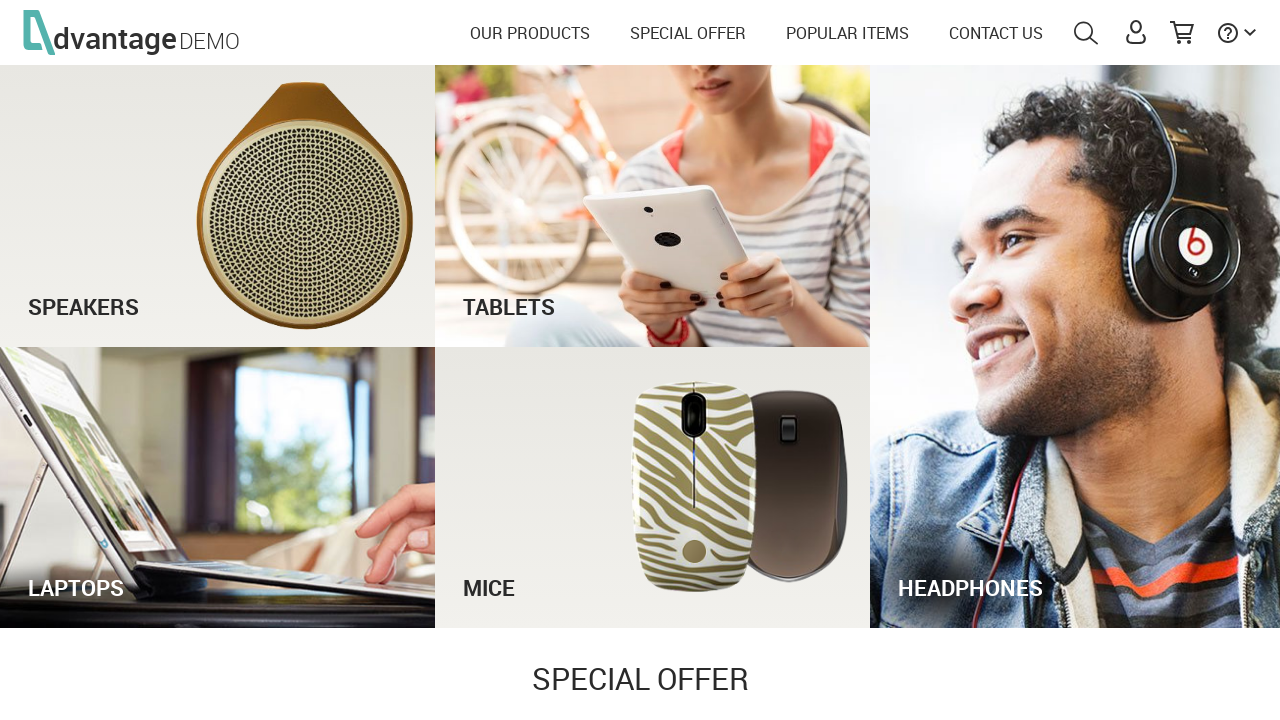

Retrieved all product category rows
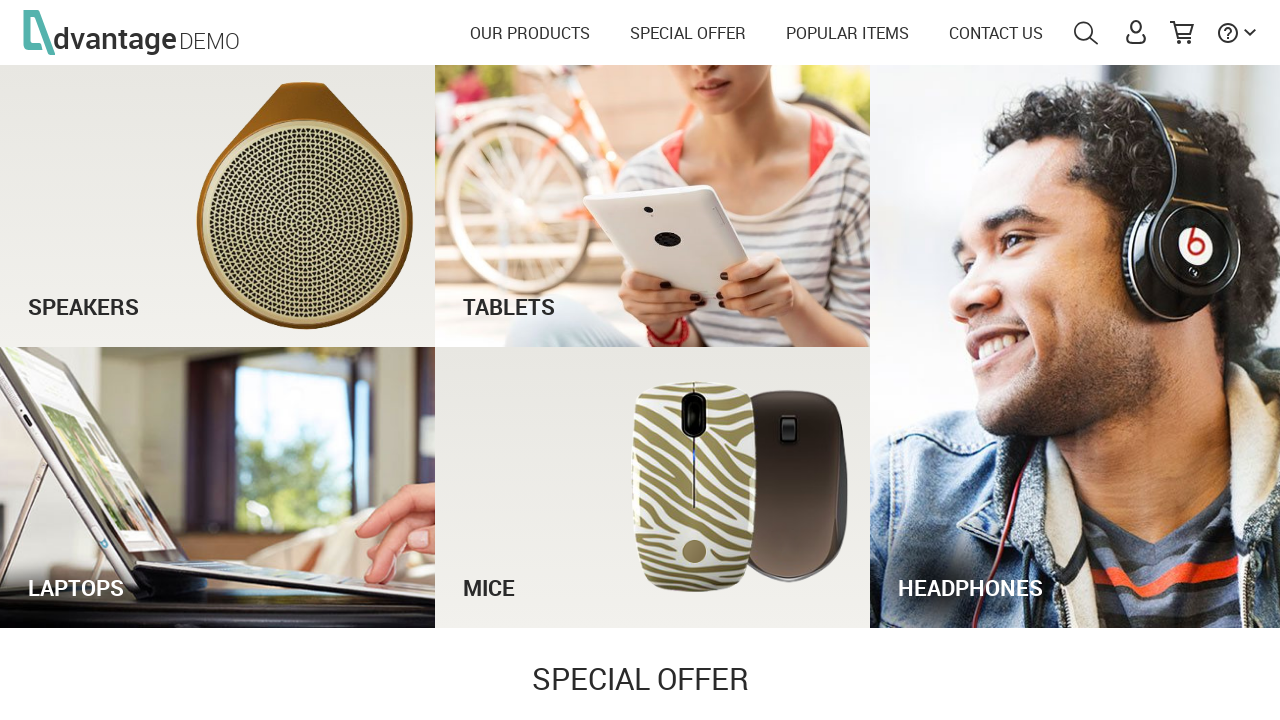

Selected random product row (index 1)
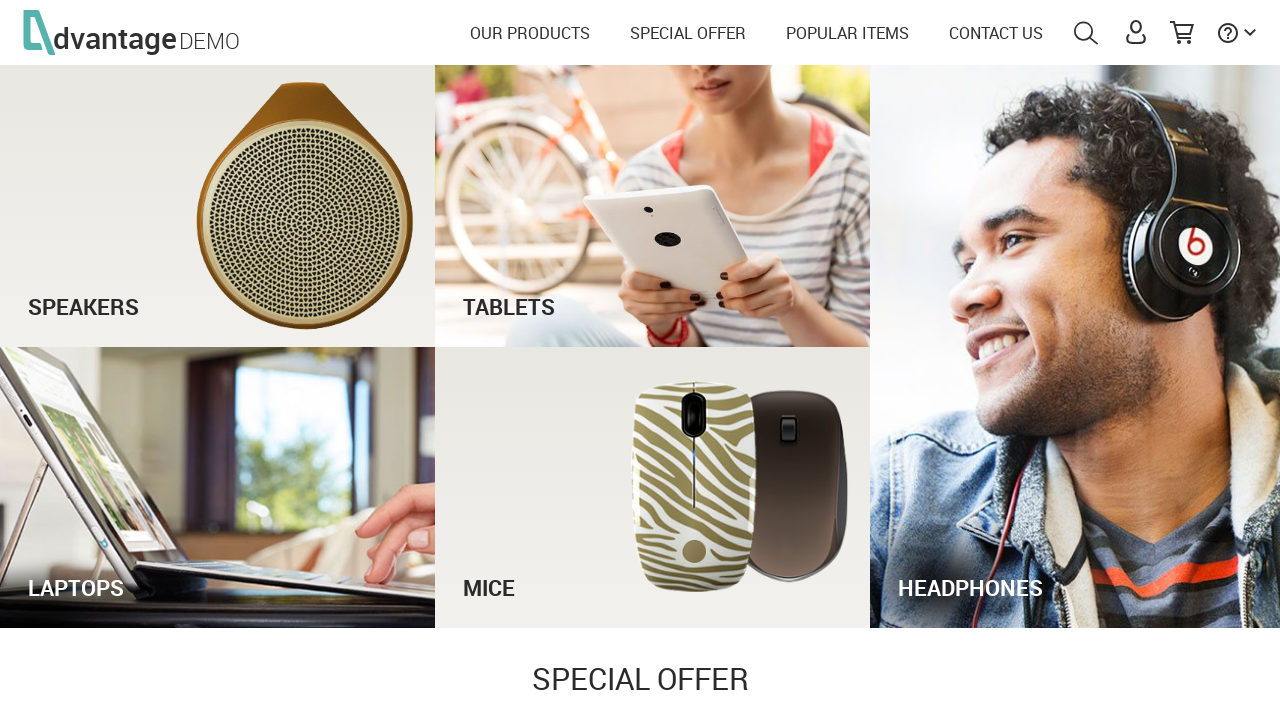

Retrieved 3 categories from selected row
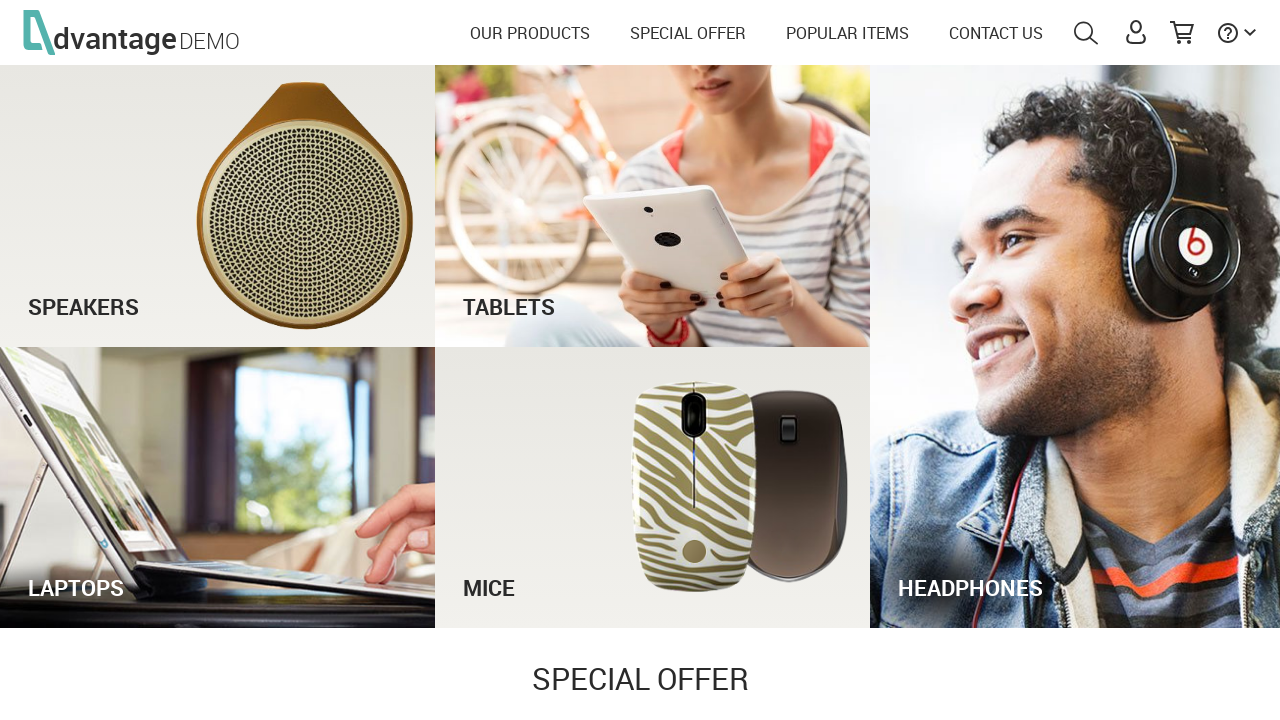

Clicked random product category (index 2) at (1075, 568) on #our_products>.container>.rowSection >> nth=1 >> div>div>span >> nth=2
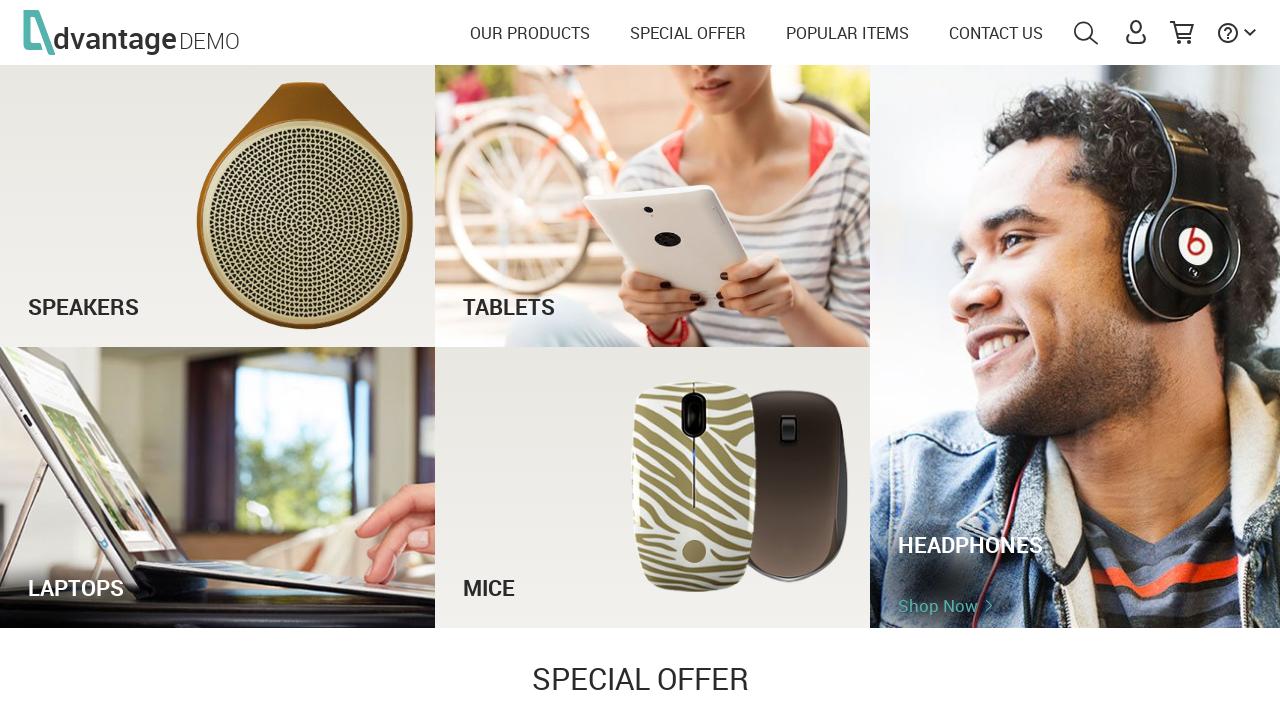

Category page loaded and network idle
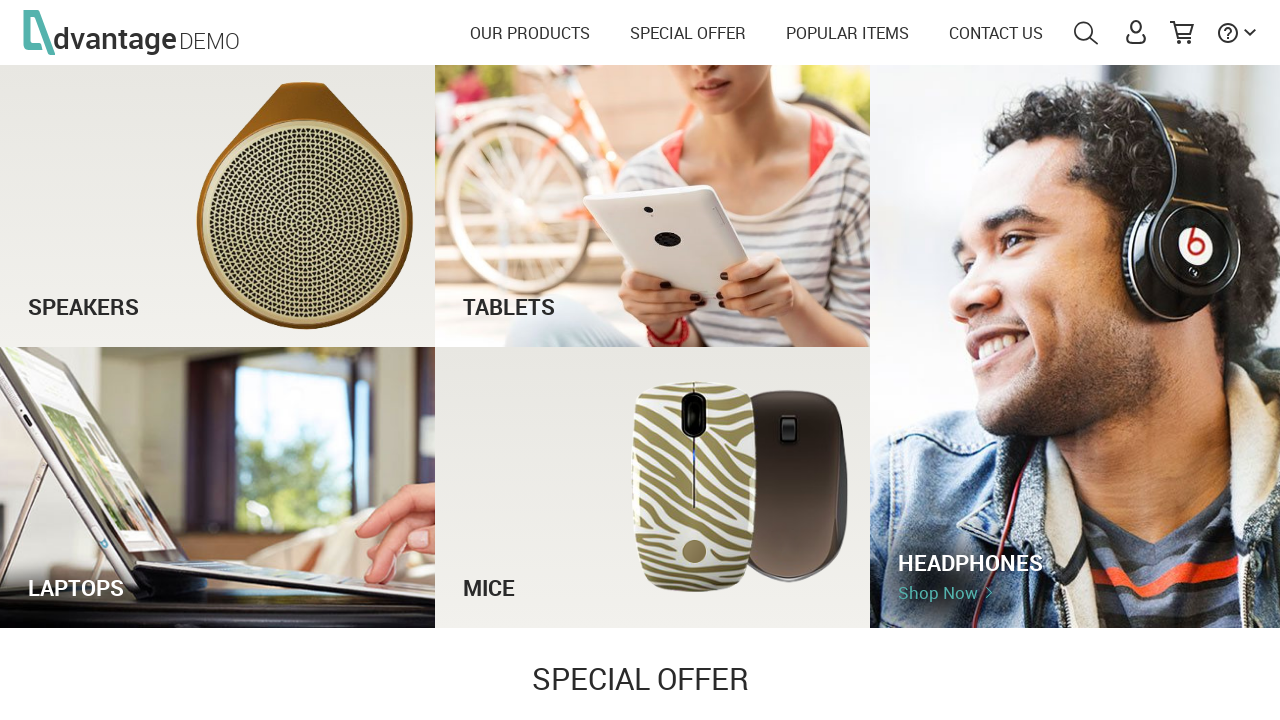

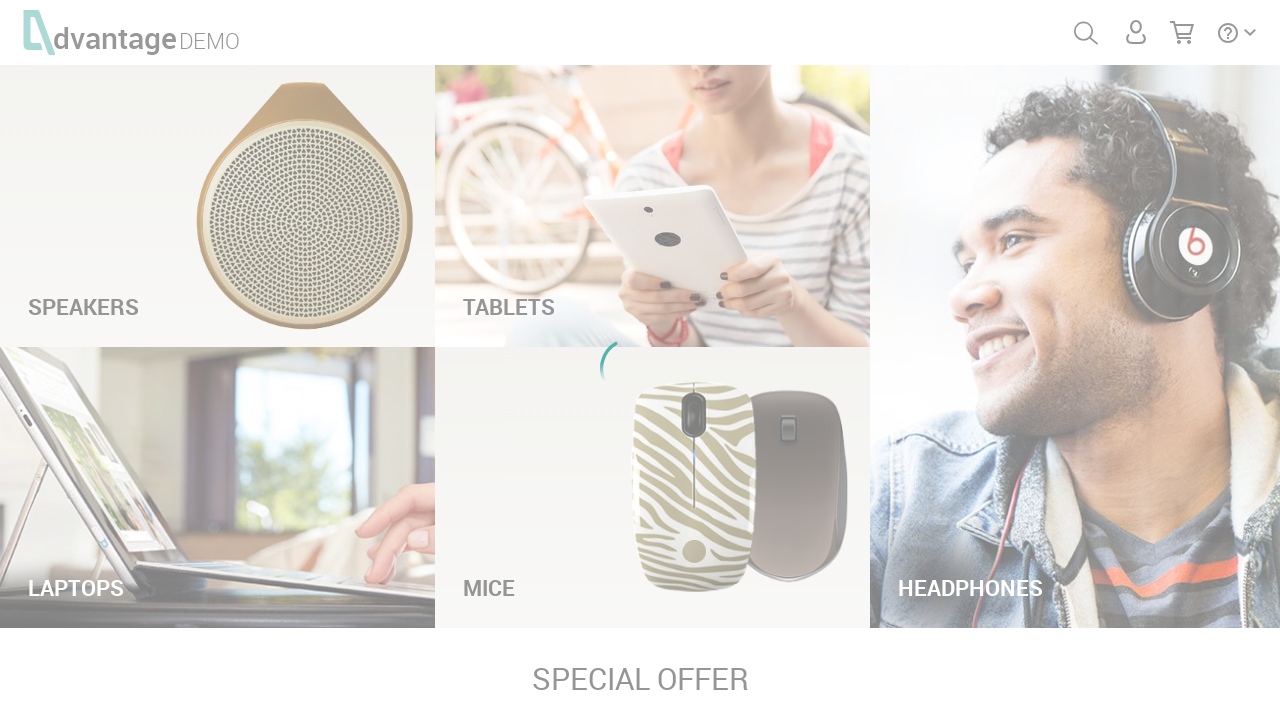